Tests marking all todo items as completed using the toggle all checkbox

Starting URL: https://demo.playwright.dev/todomvc

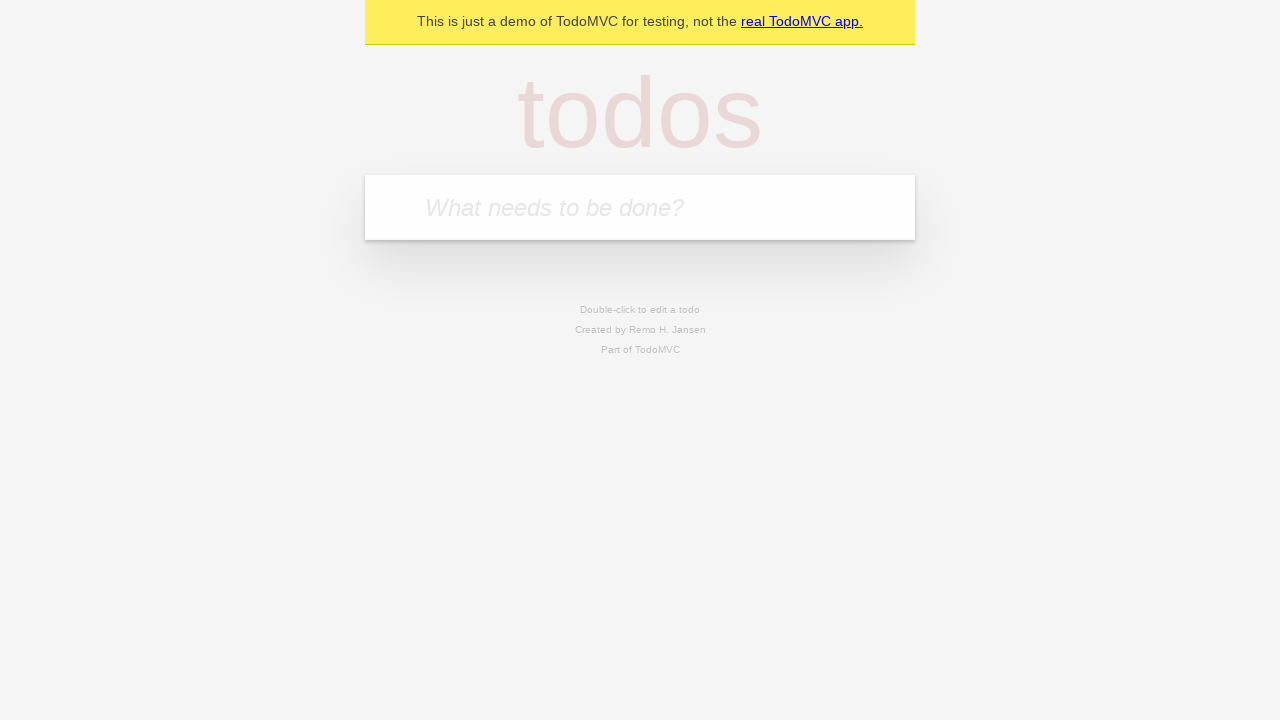

Filled todo input with 'buy some cheese' on internal:attr=[placeholder="What needs to be done?"i]
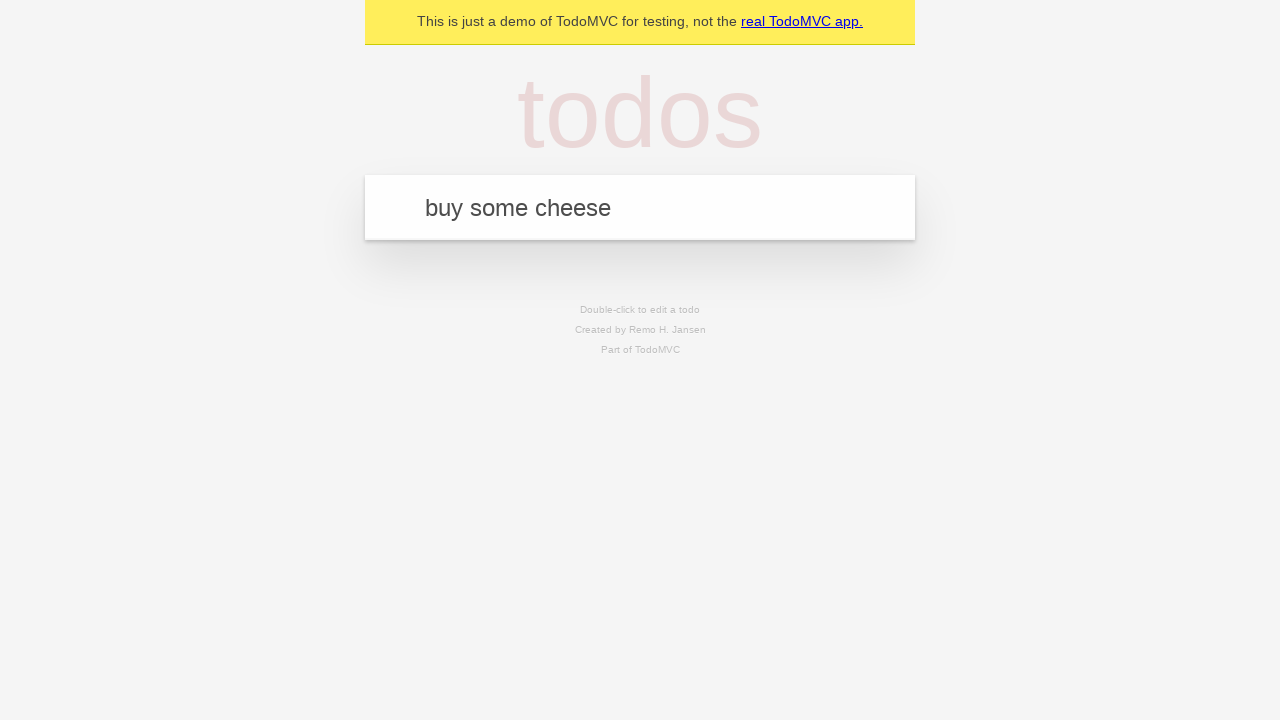

Pressed Enter to add 'buy some cheese' to todo list on internal:attr=[placeholder="What needs to be done?"i]
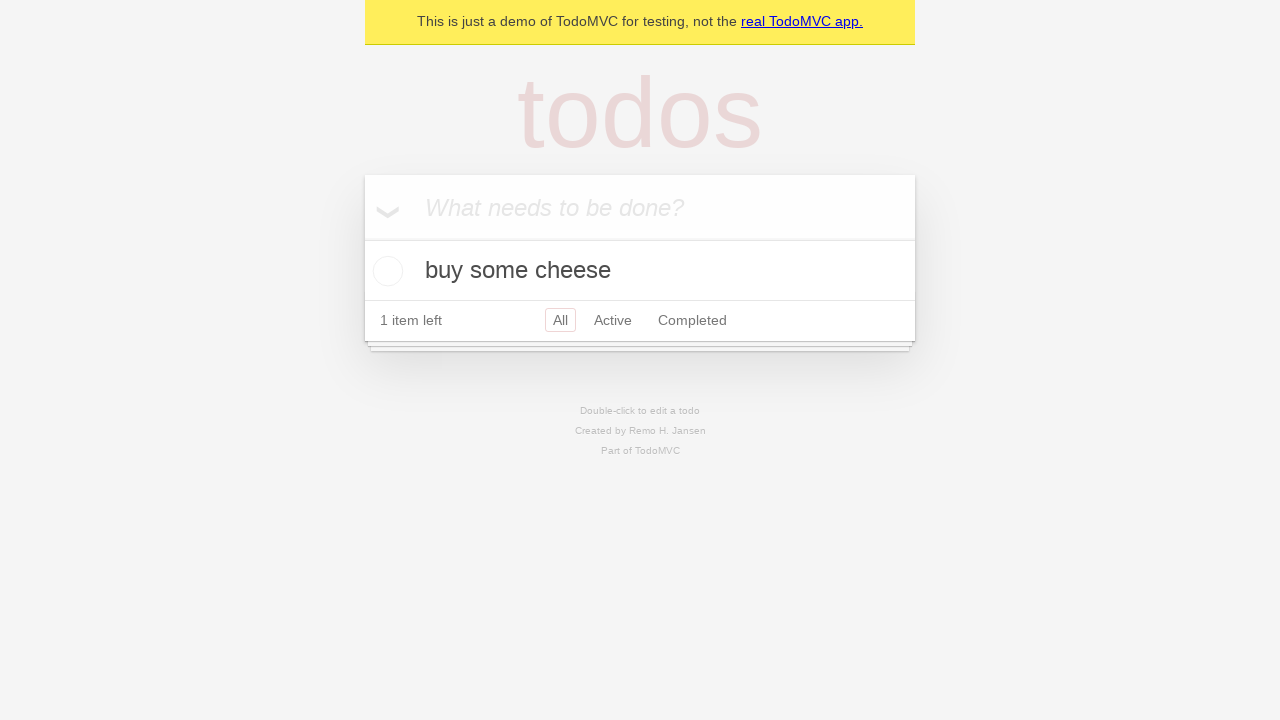

Filled todo input with 'feed the cat' on internal:attr=[placeholder="What needs to be done?"i]
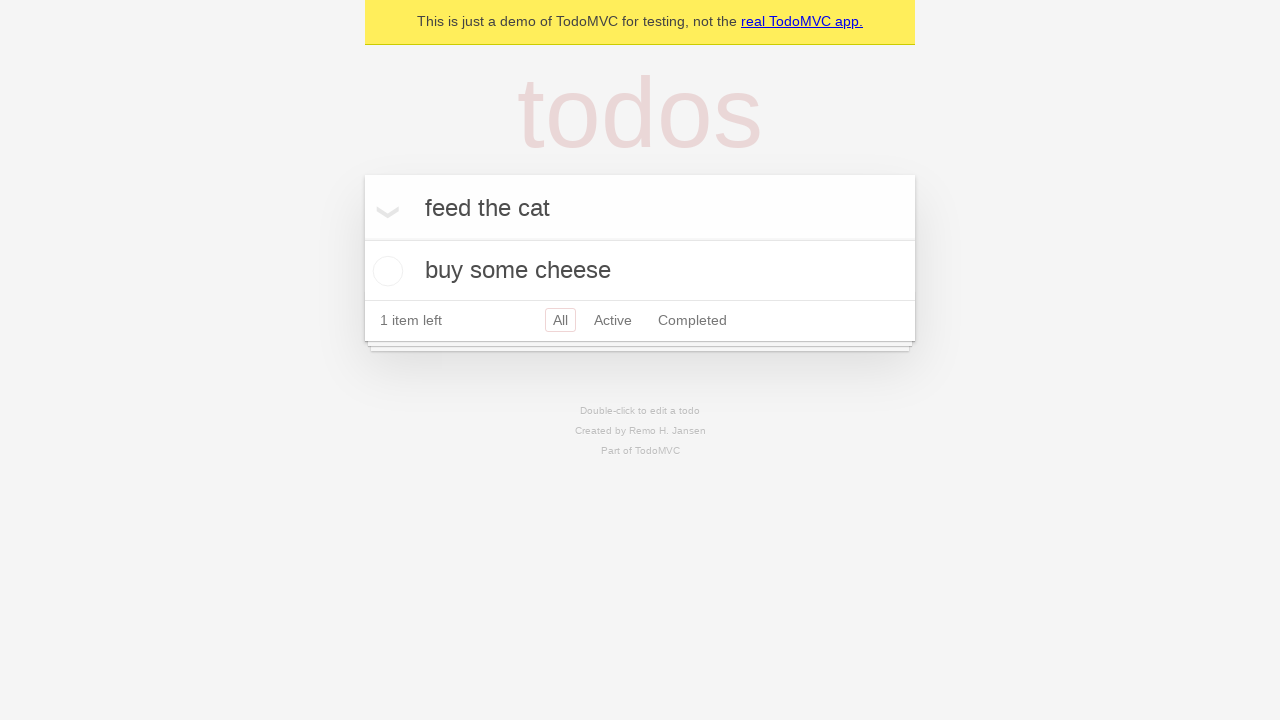

Pressed Enter to add 'feed the cat' to todo list on internal:attr=[placeholder="What needs to be done?"i]
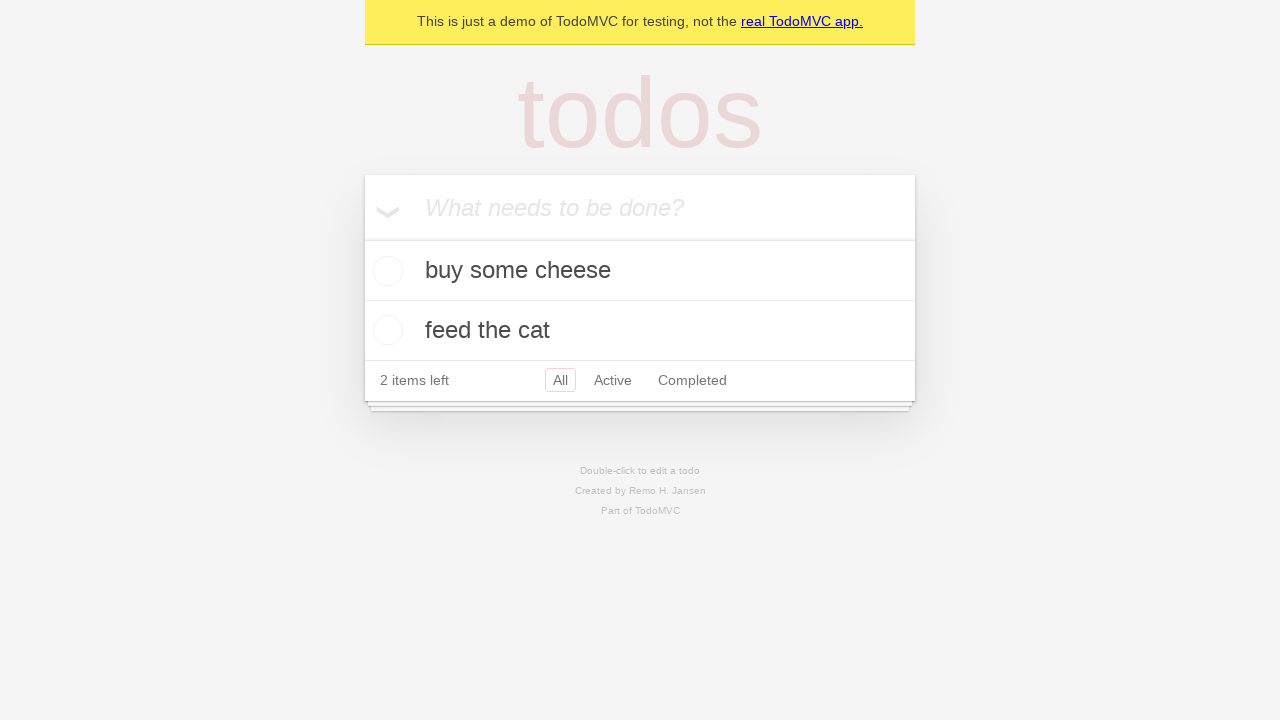

Filled todo input with 'book a doctors appointment' on internal:attr=[placeholder="What needs to be done?"i]
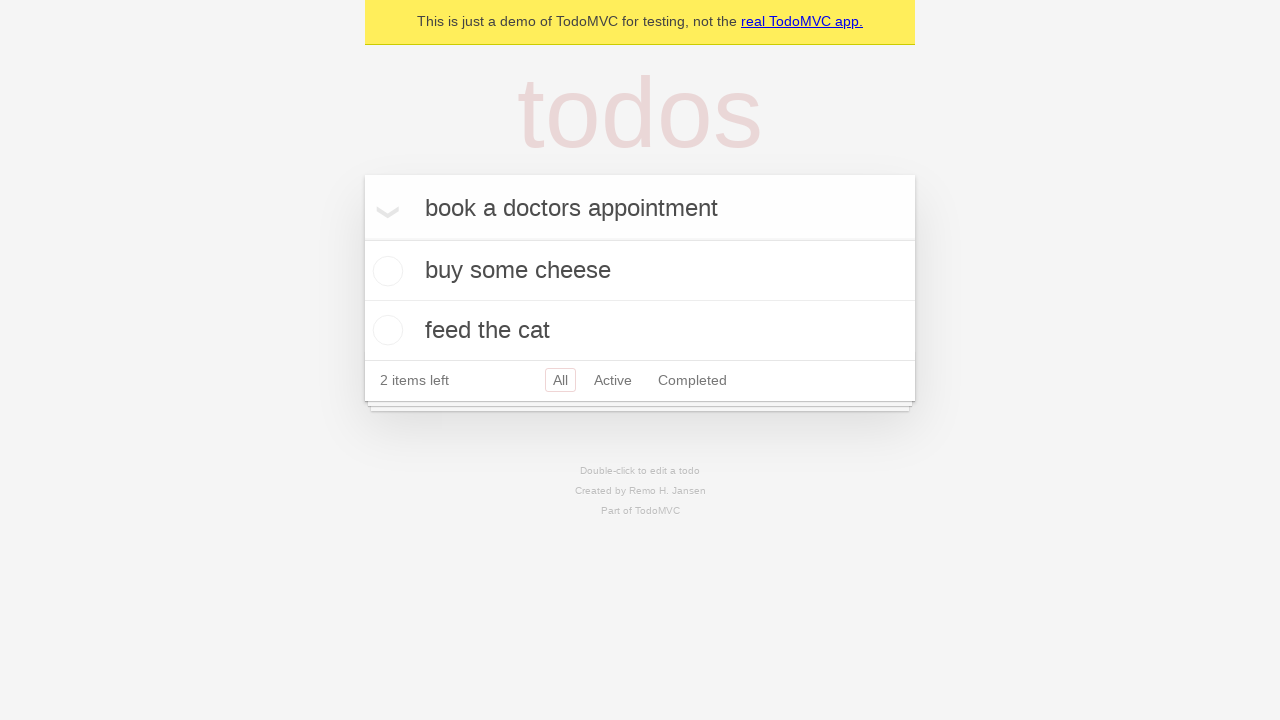

Pressed Enter to add 'book a doctors appointment' to todo list on internal:attr=[placeholder="What needs to be done?"i]
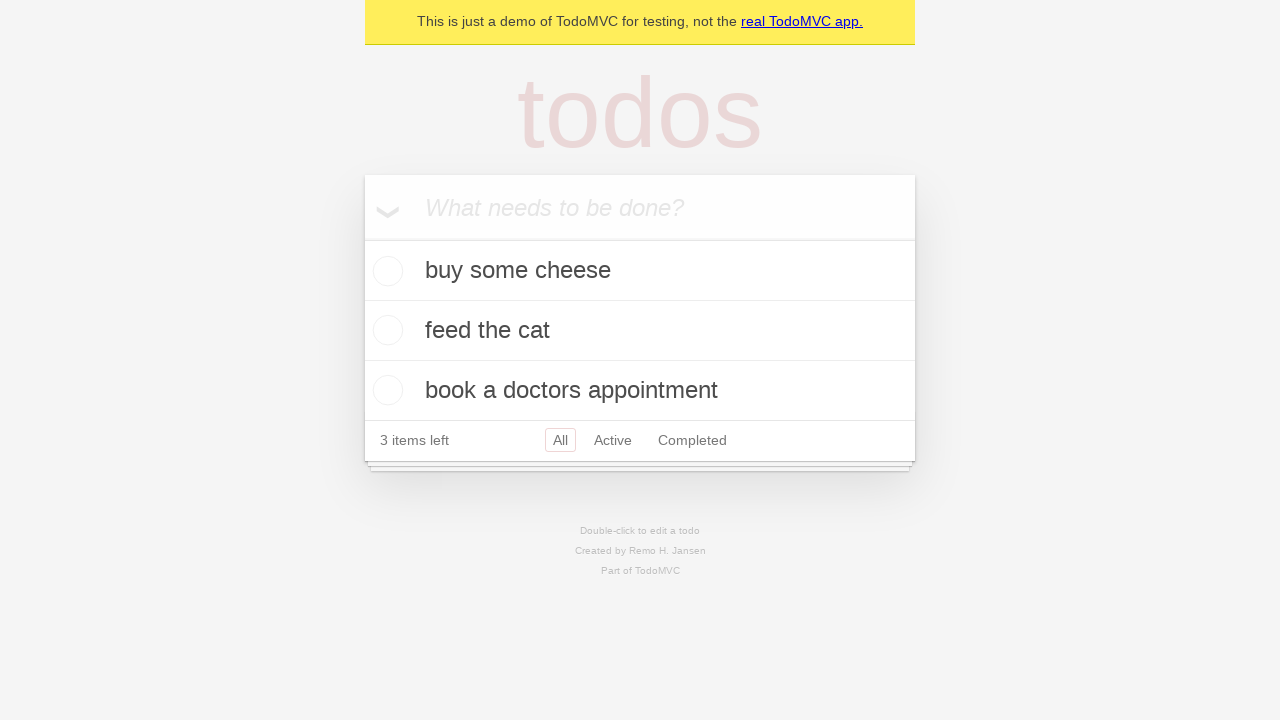

Clicked 'Mark all as complete' checkbox to mark all todos as completed at (362, 238) on internal:label="Mark all as complete"i
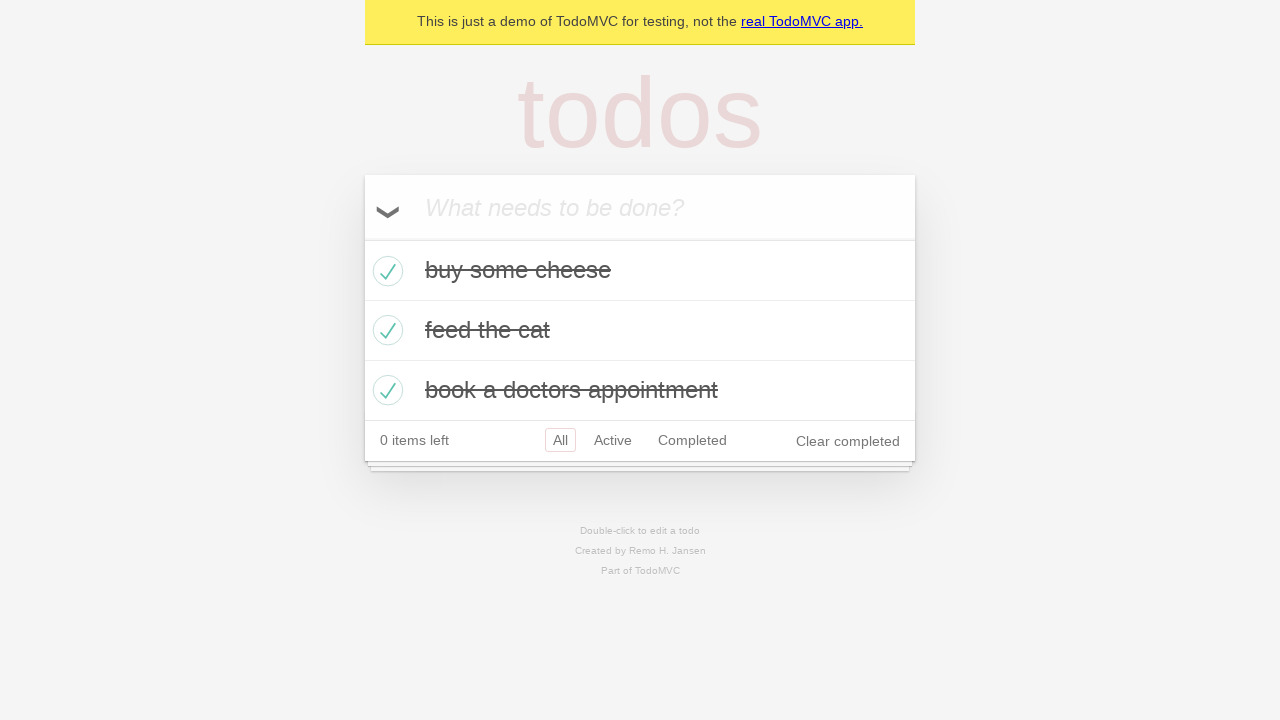

Waited for todos to be marked as completed
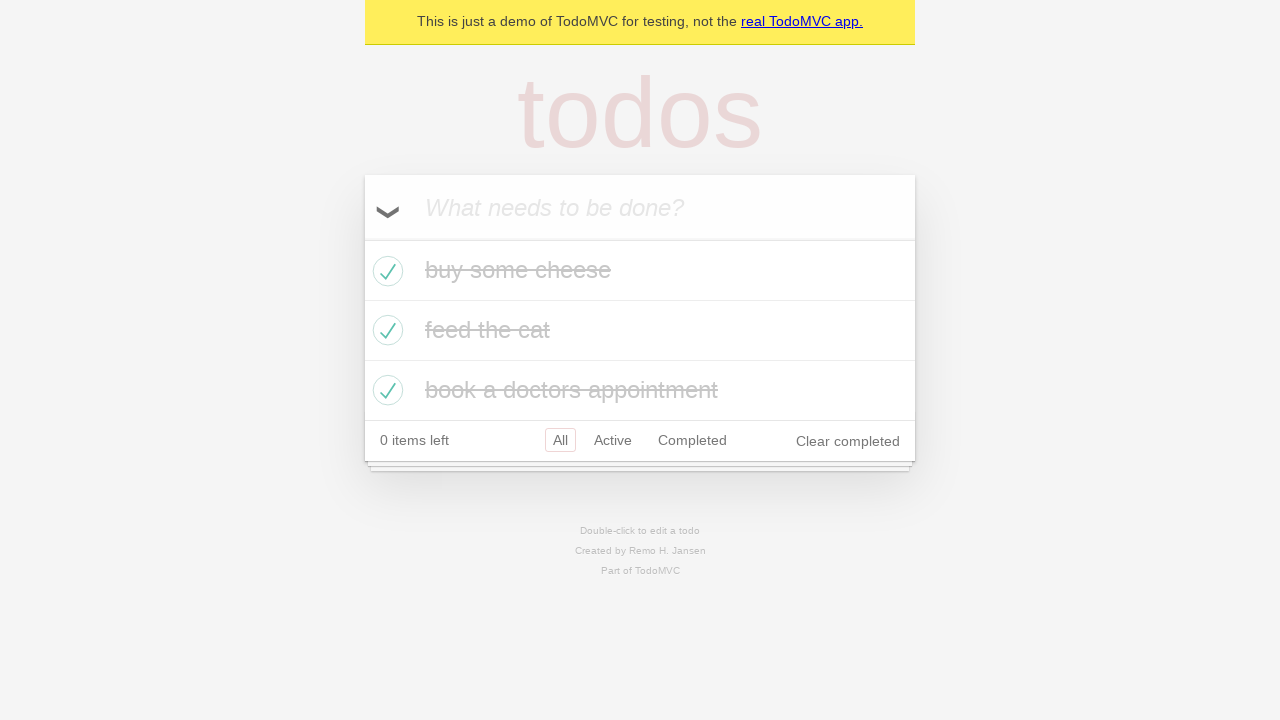

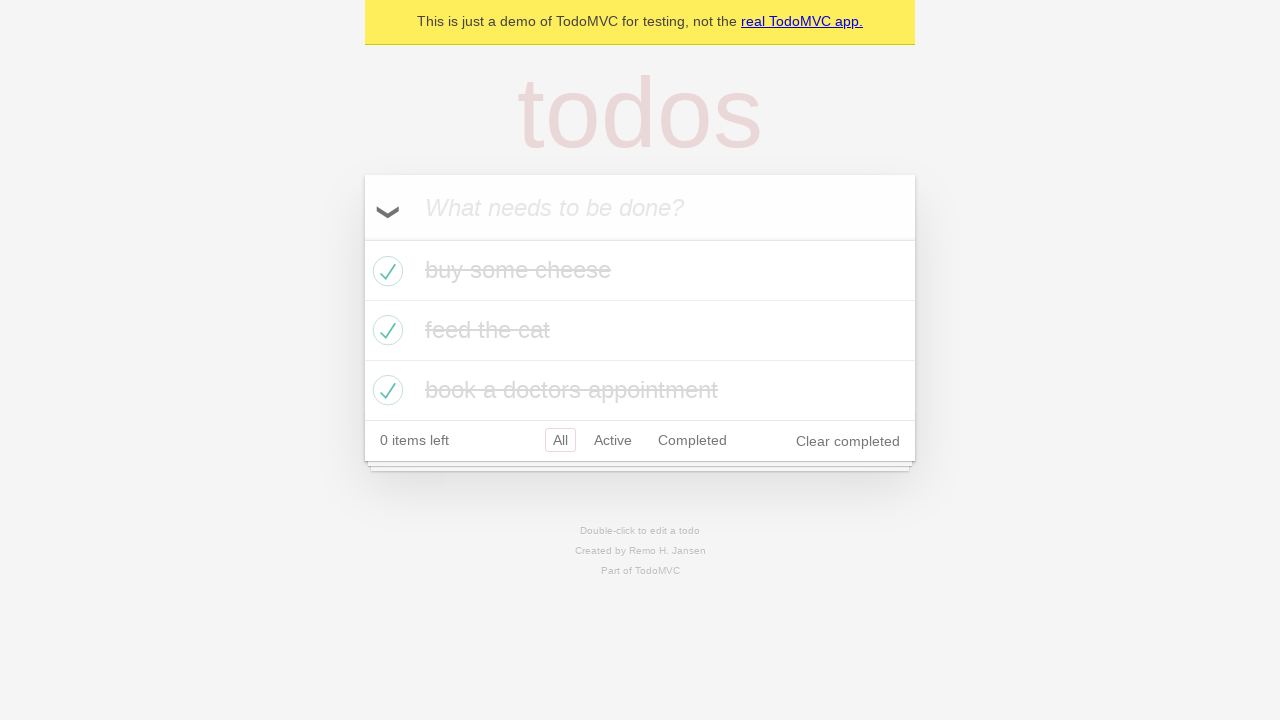